Opens the Awem Games website and verifies the page title equals "Awem Games"

Starting URL: https://awem.com/

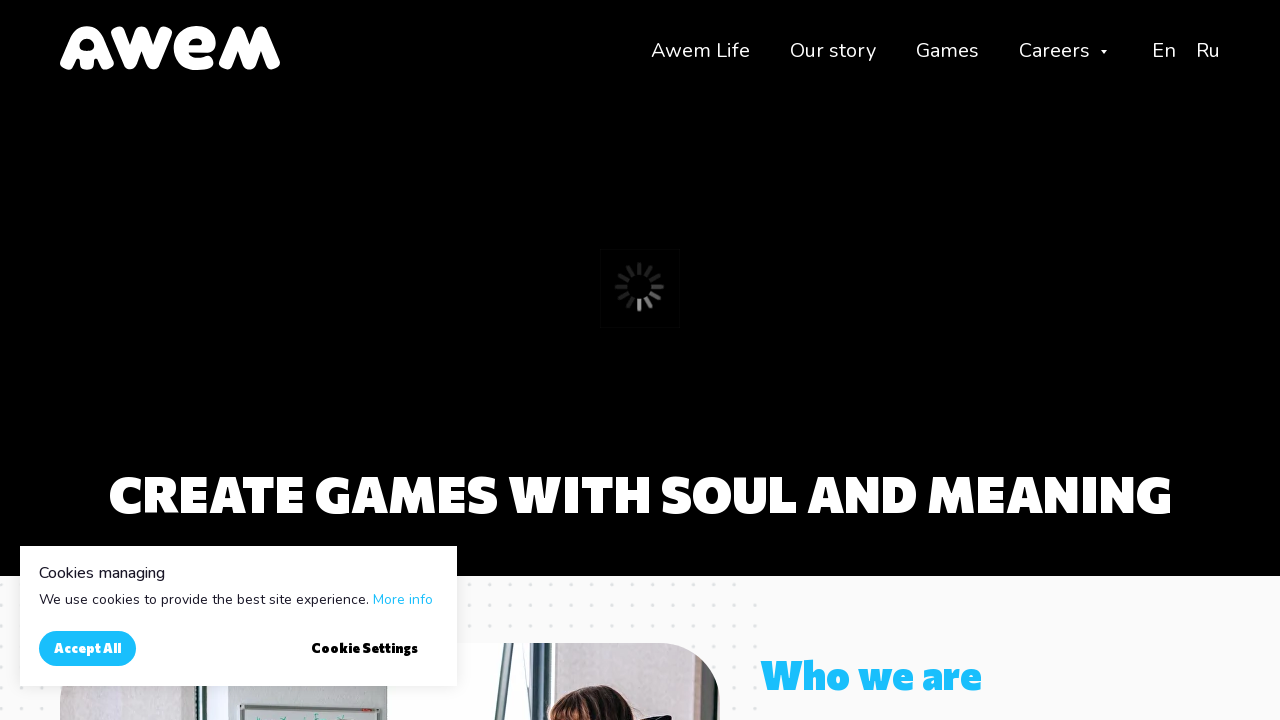

Navigated to https://awem.com/
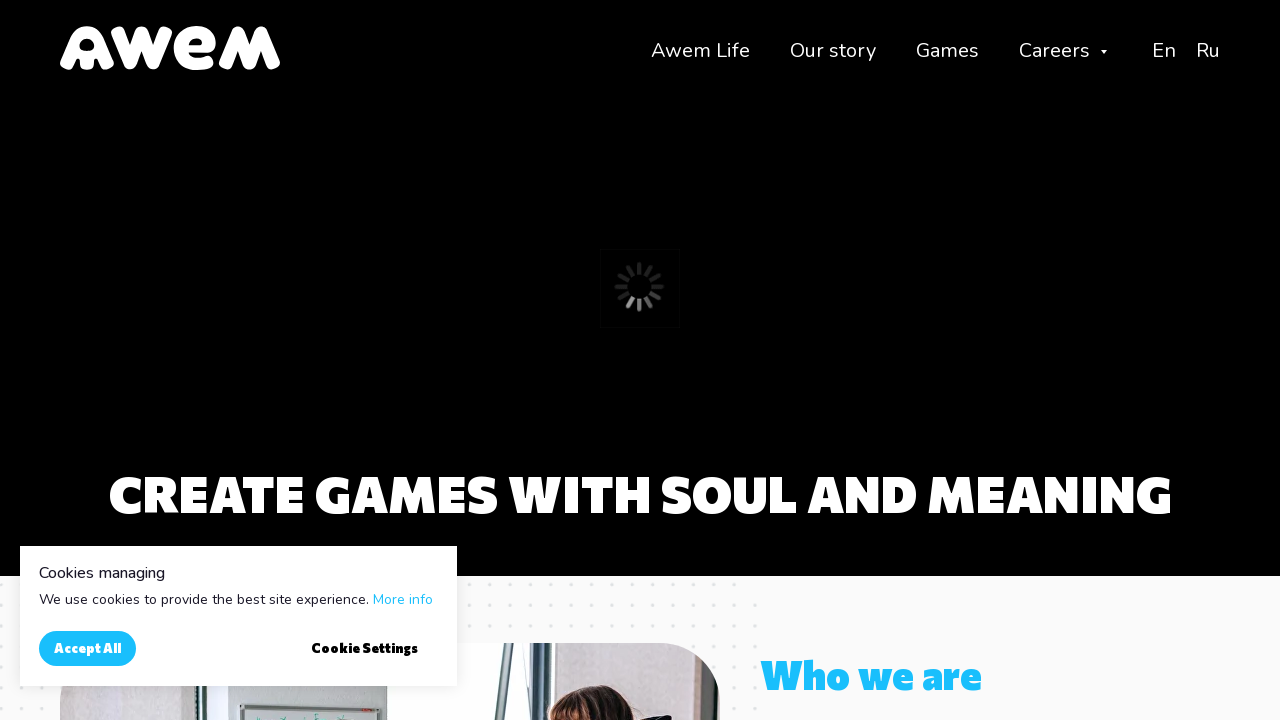

Verified page title equals 'Awem Games'
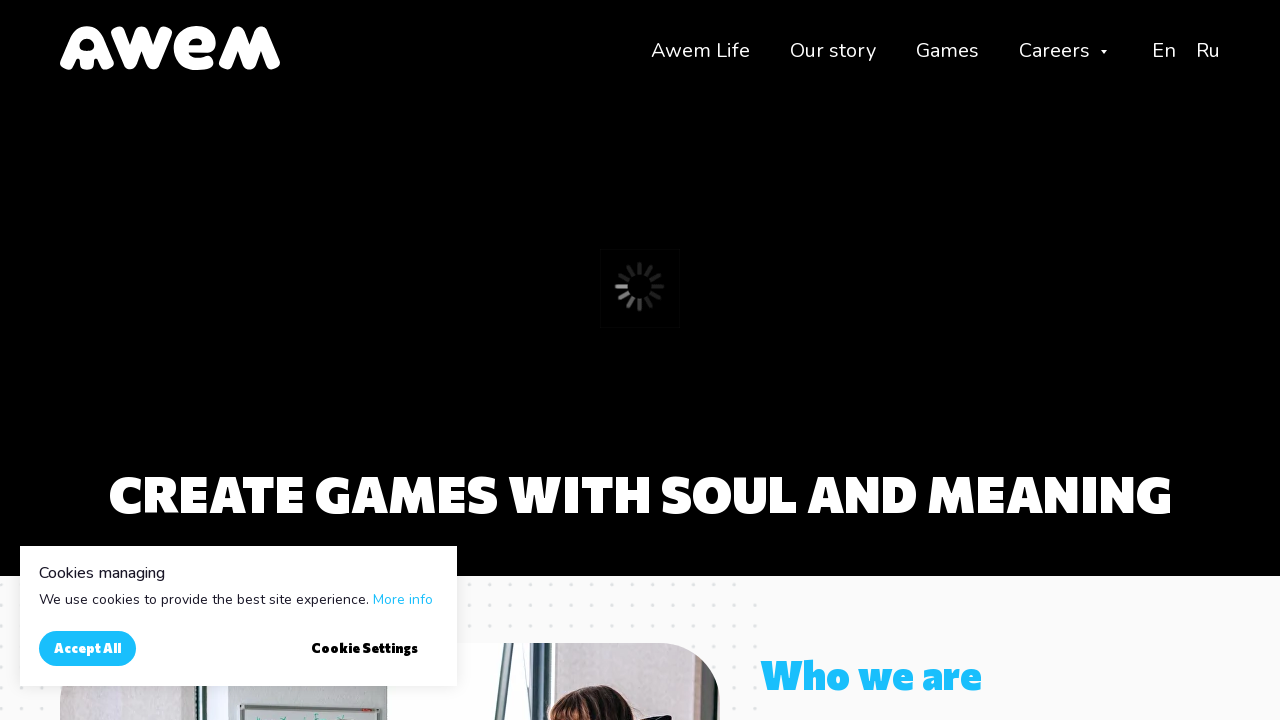

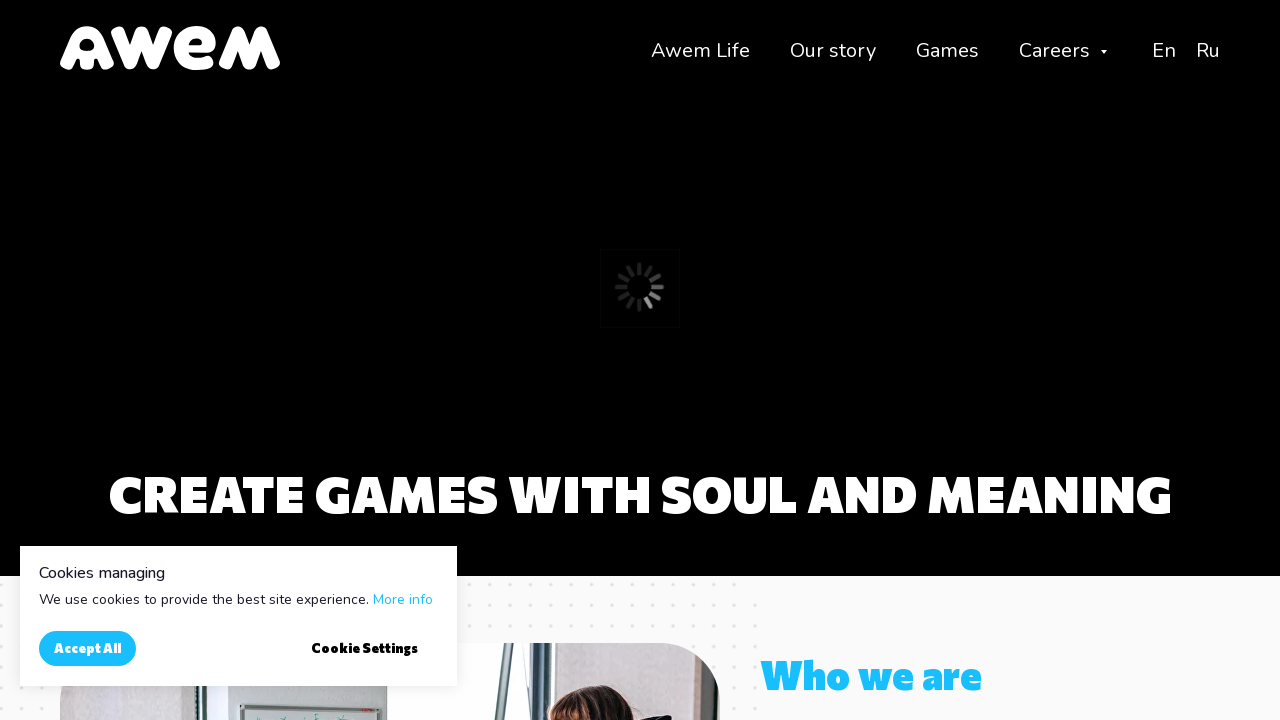